Tests a form submission by checking a "Subscribe" checkbox, clicking the Submit button, and verifying that 5 list items are displayed on the page.

Starting URL: https://awesomeqa.com/pw/locators1.html

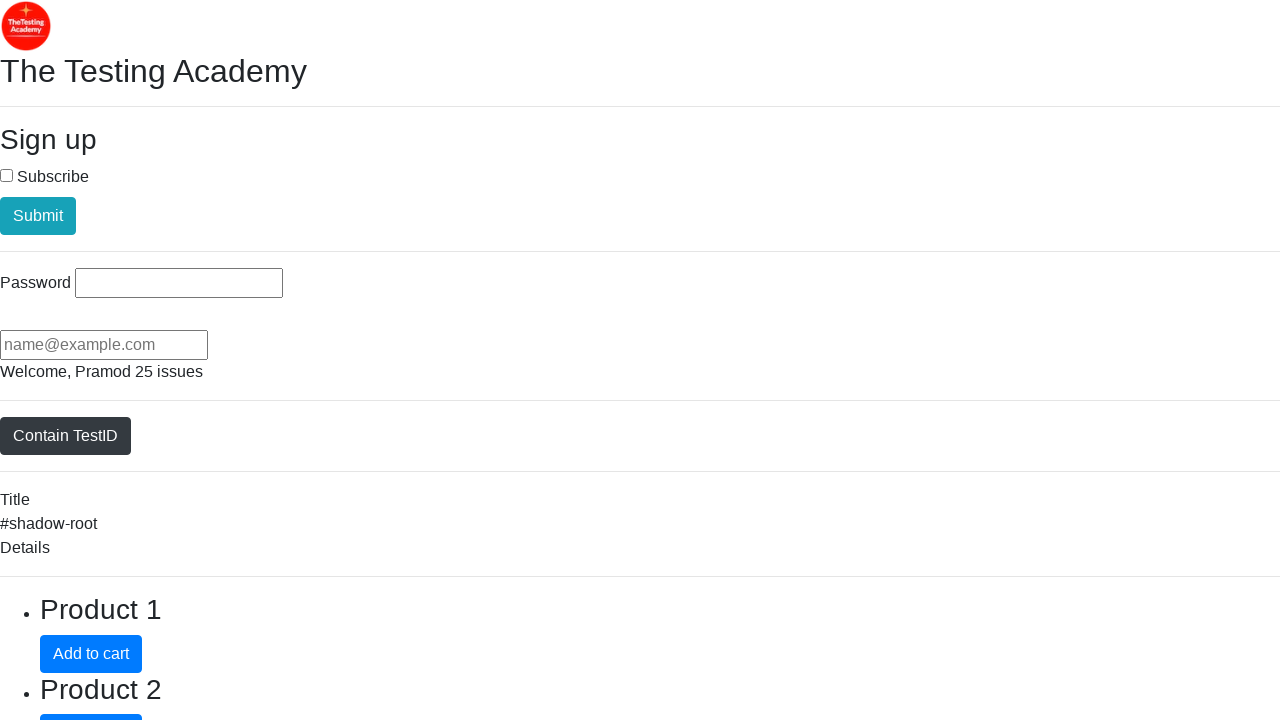

Navigated to https://awesomeqa.com/pw/locators1.html
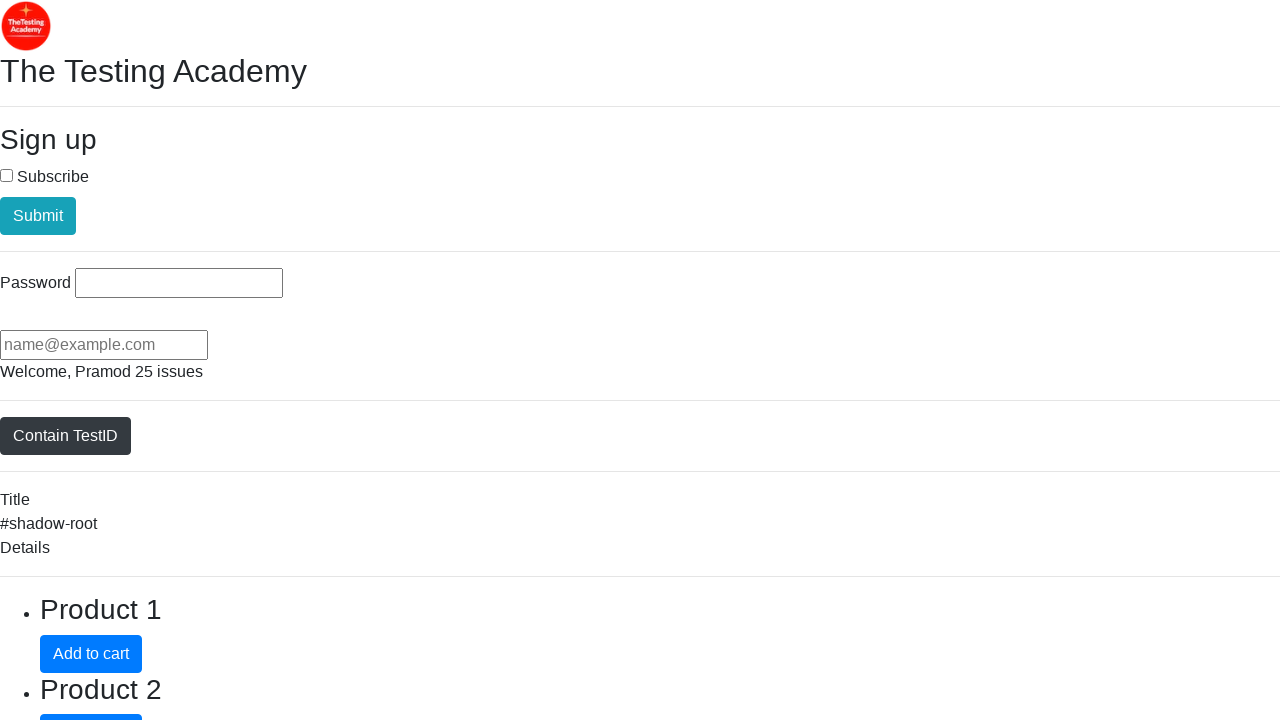

Page fully loaded (networkidle state)
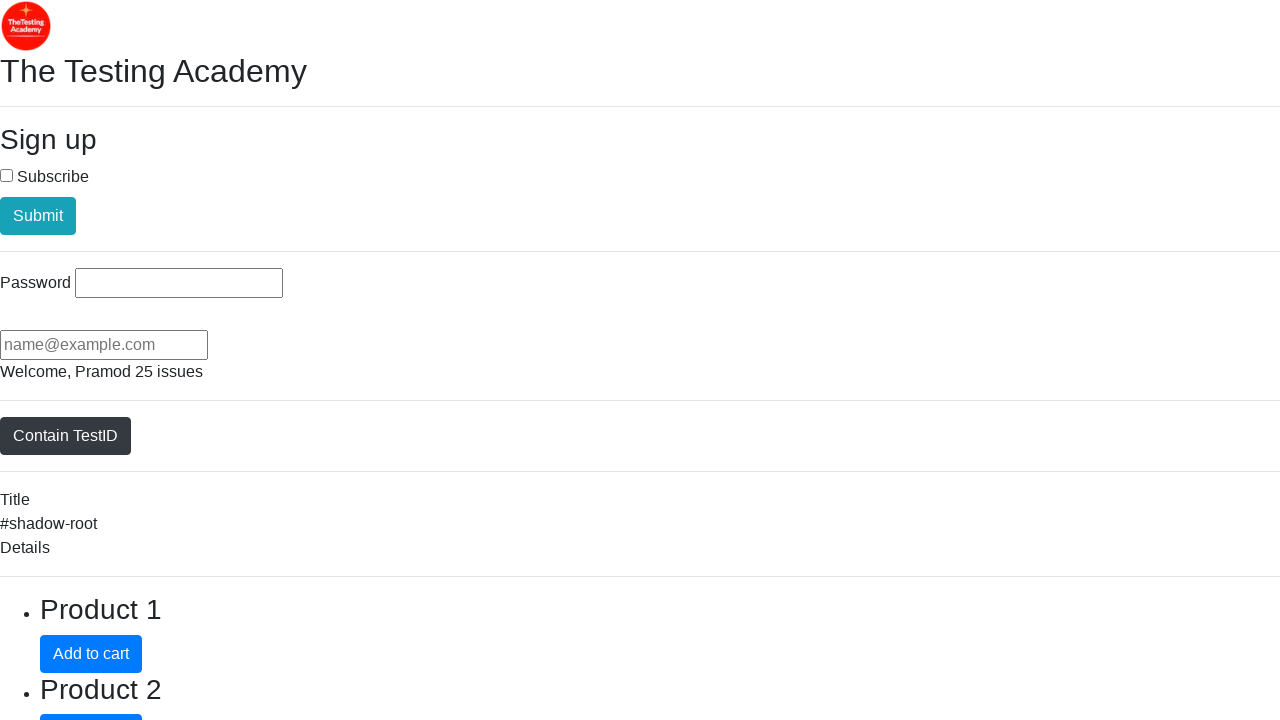

Checked the Subscribe checkbox at (6, 175) on internal:label="Subscribe"i
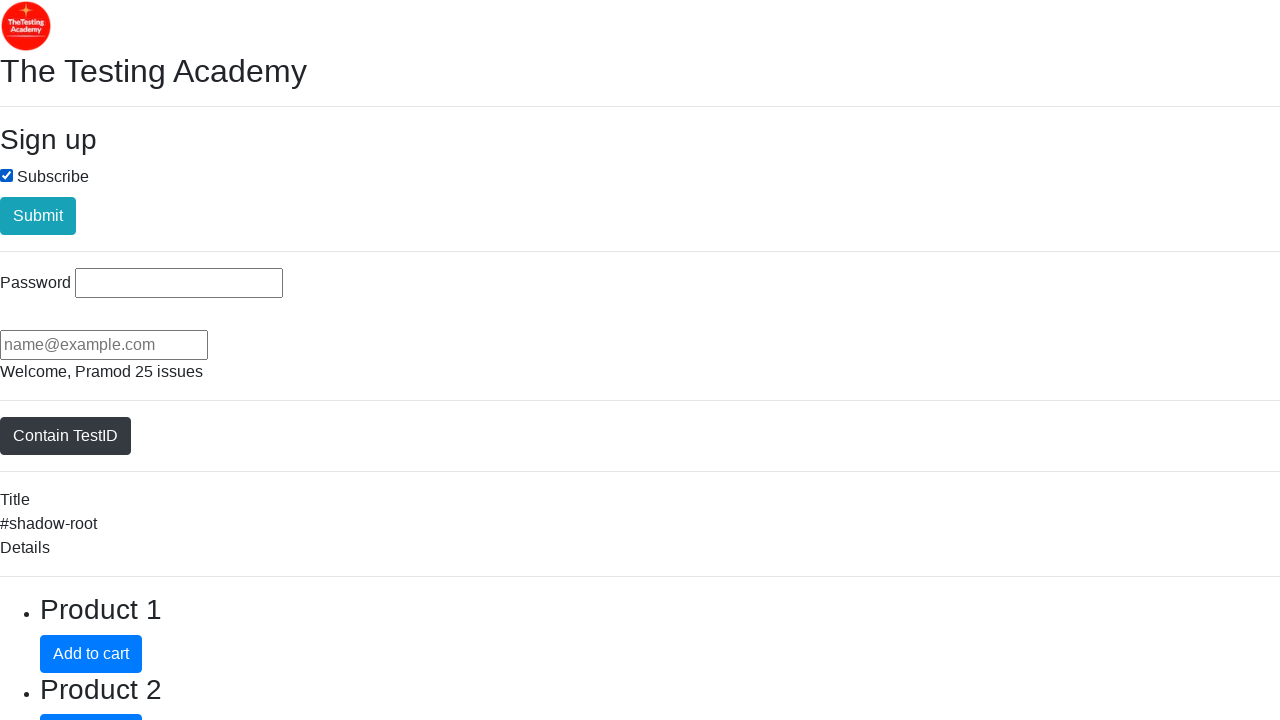

Clicked the Submit button at (38, 216) on internal:role=button[name="Submit"i]
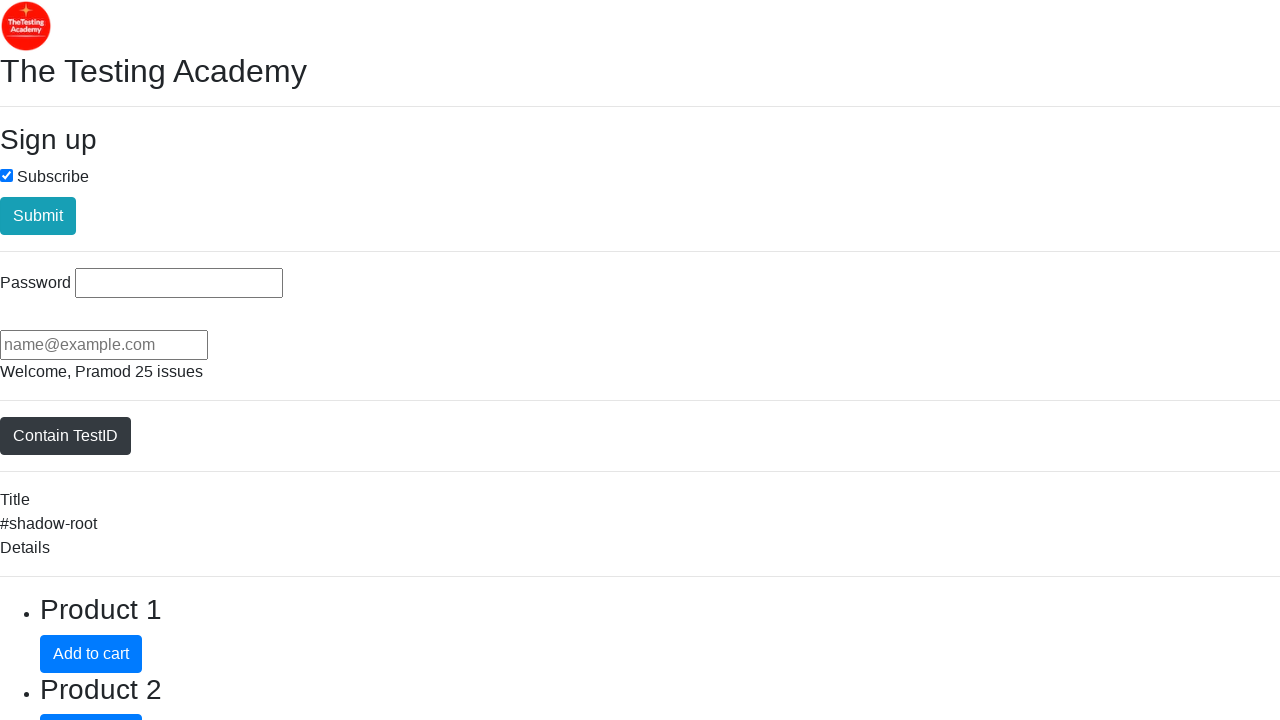

Verified that 5 list items are displayed on the page
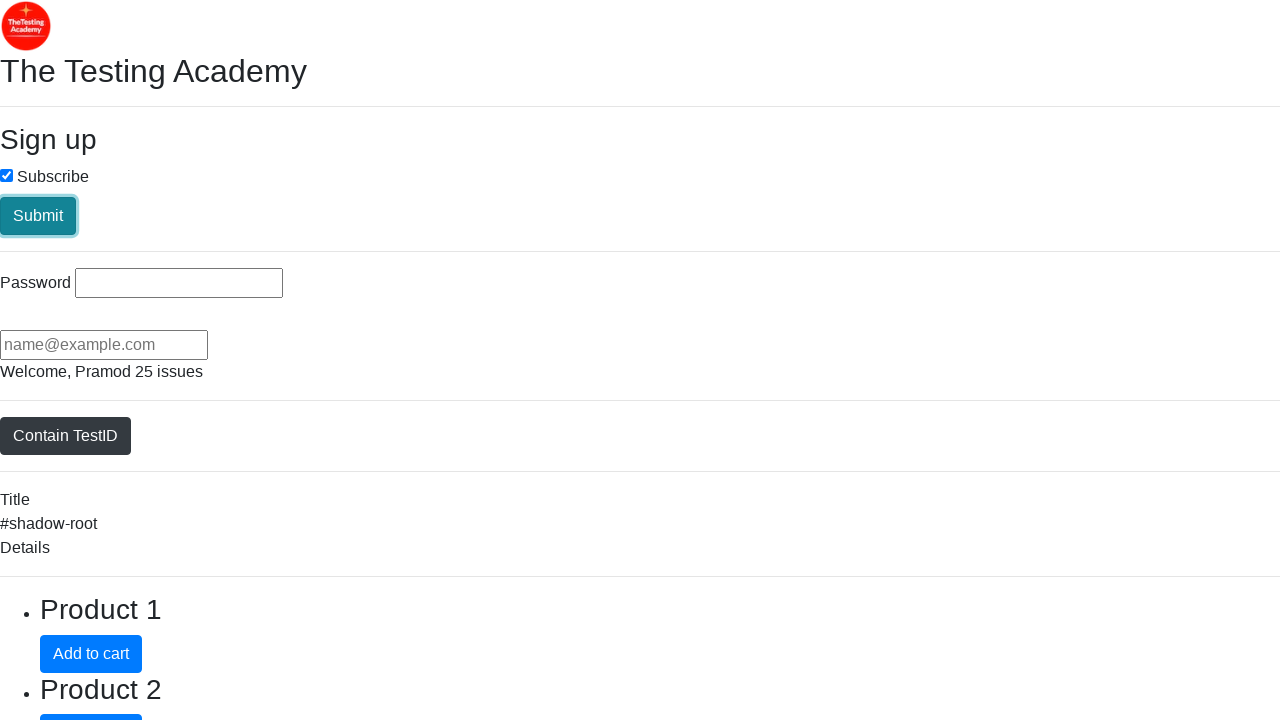

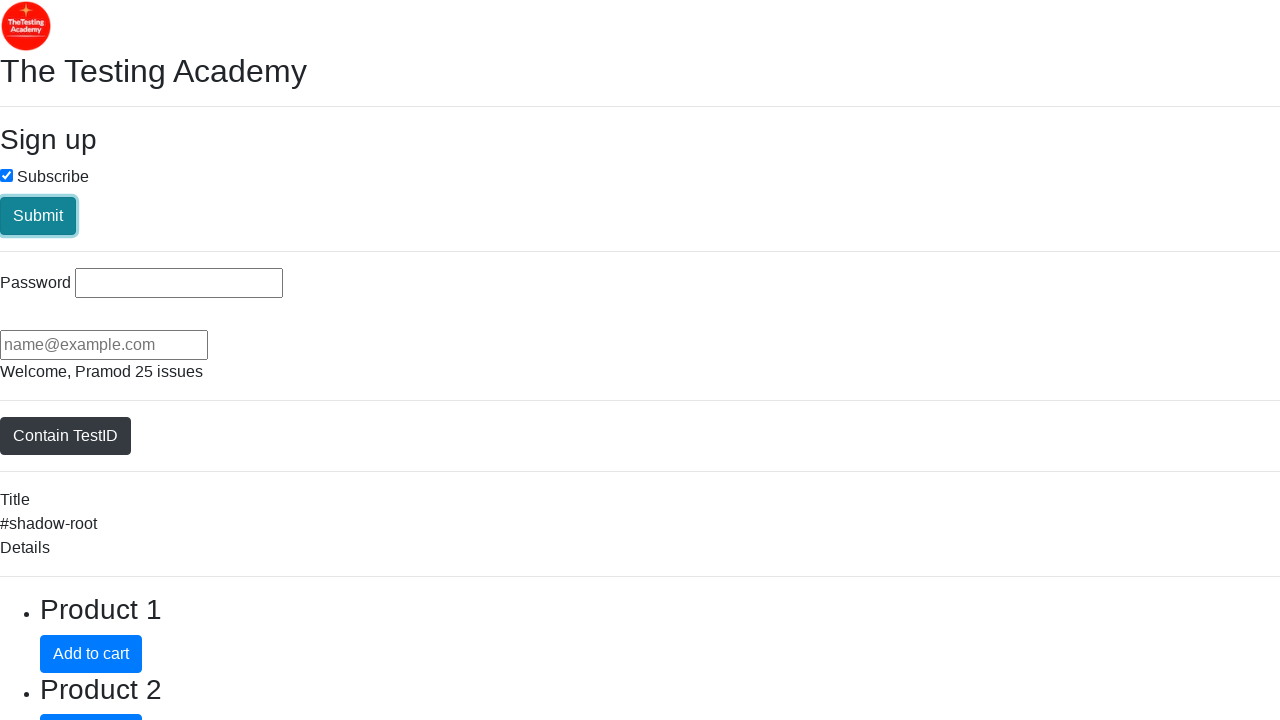